Tests an e-commerce shopping cart workflow by searching for vegetables, adding them to cart, and completing the checkout process with country selection

Starting URL: https://rahulshettyacademy.com/seleniumPractise/#/

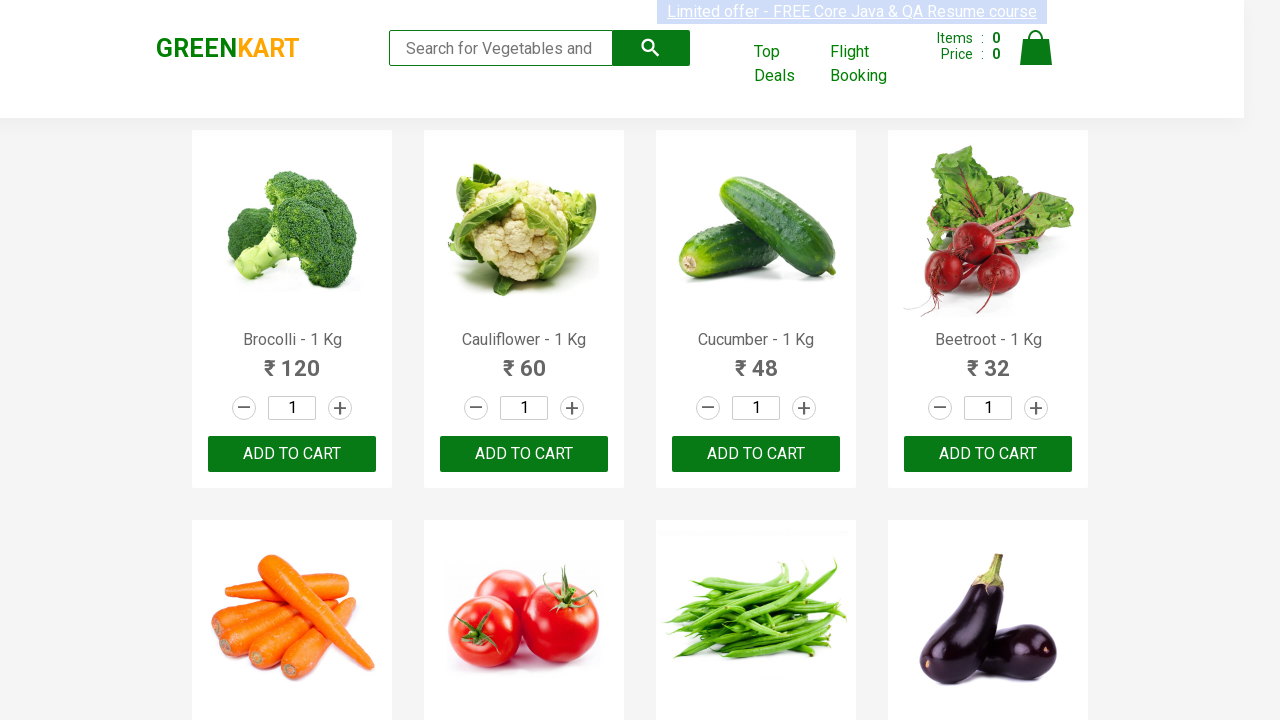

Filled search field with 'Brocolli' on input[placeholder='Search for Vegetables and Fruits']
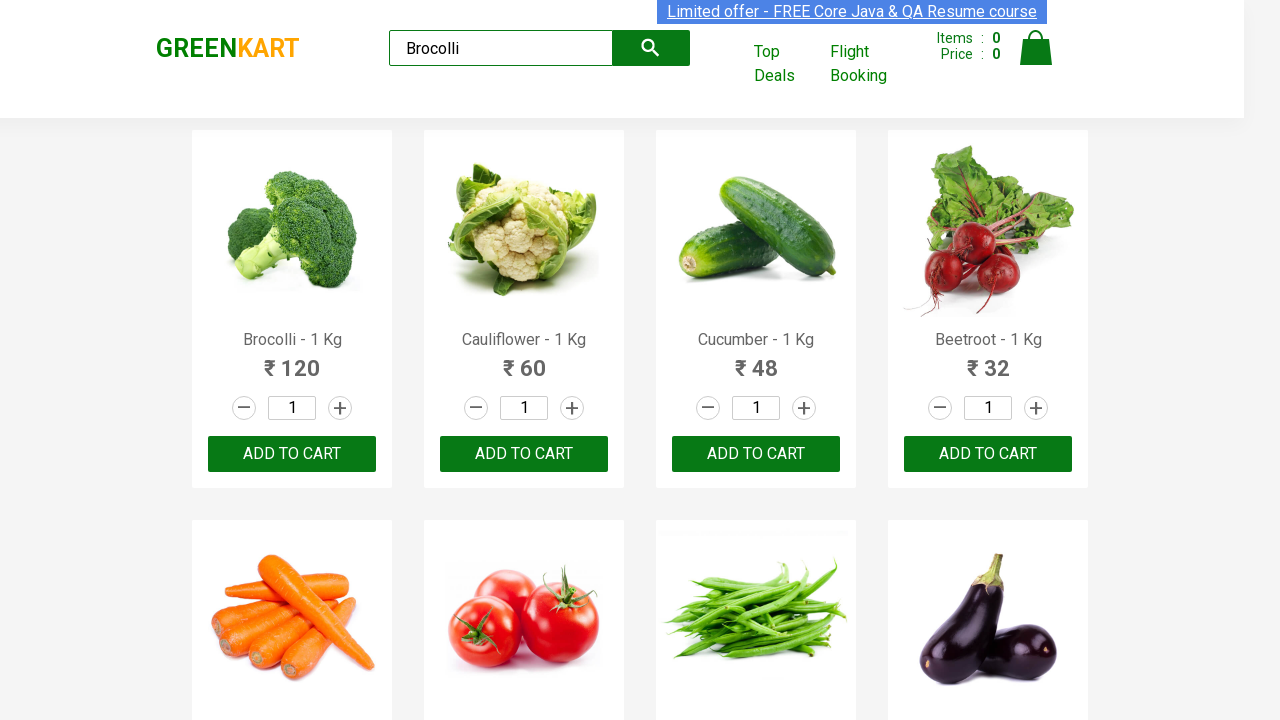

Clicked search button to find Brocolli at (651, 48) on button.search-button
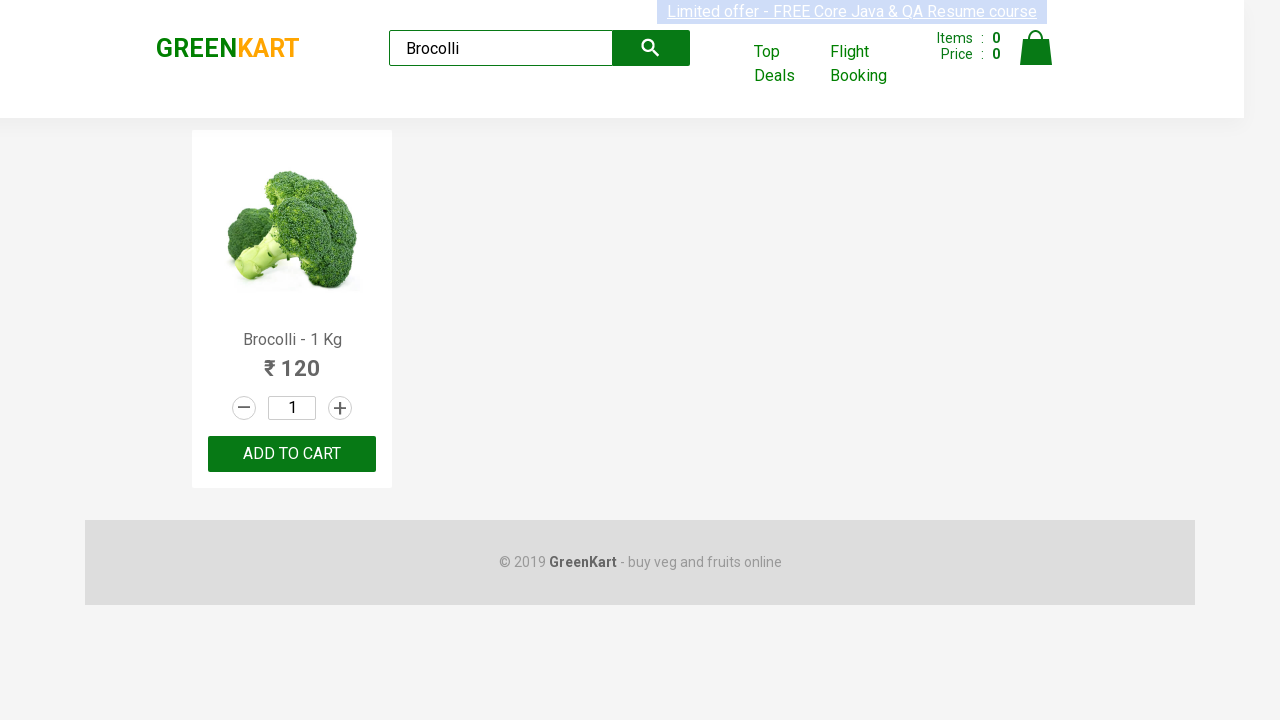

Waited for search results to load
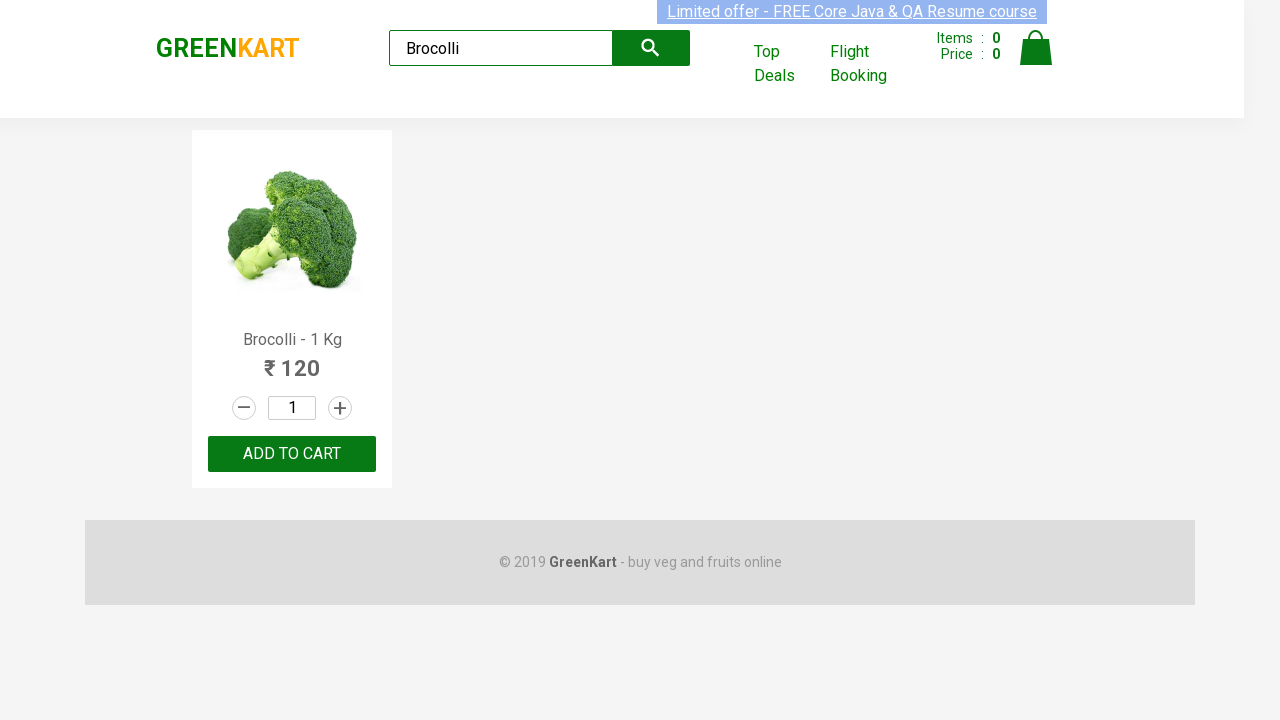

Added Brocolli to cart at (292, 454) on div.product-action button
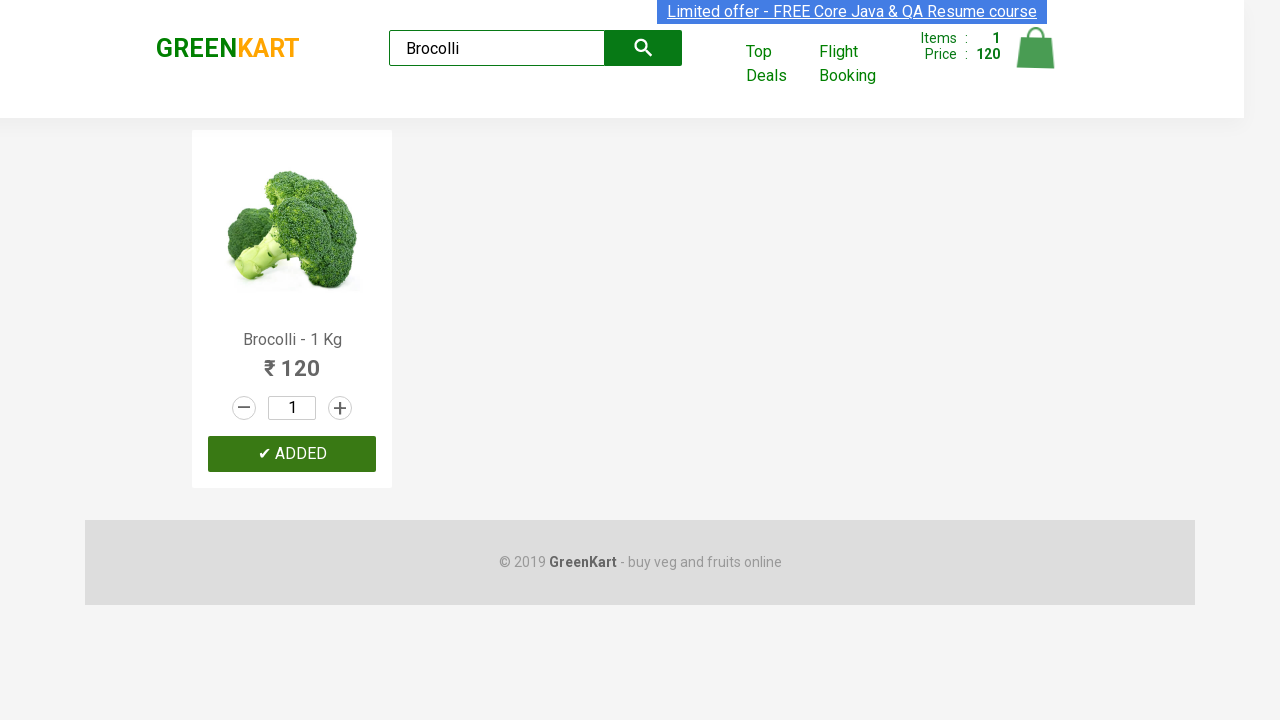

Cleared search field on input[placeholder='Search for Vegetables and Fruits']
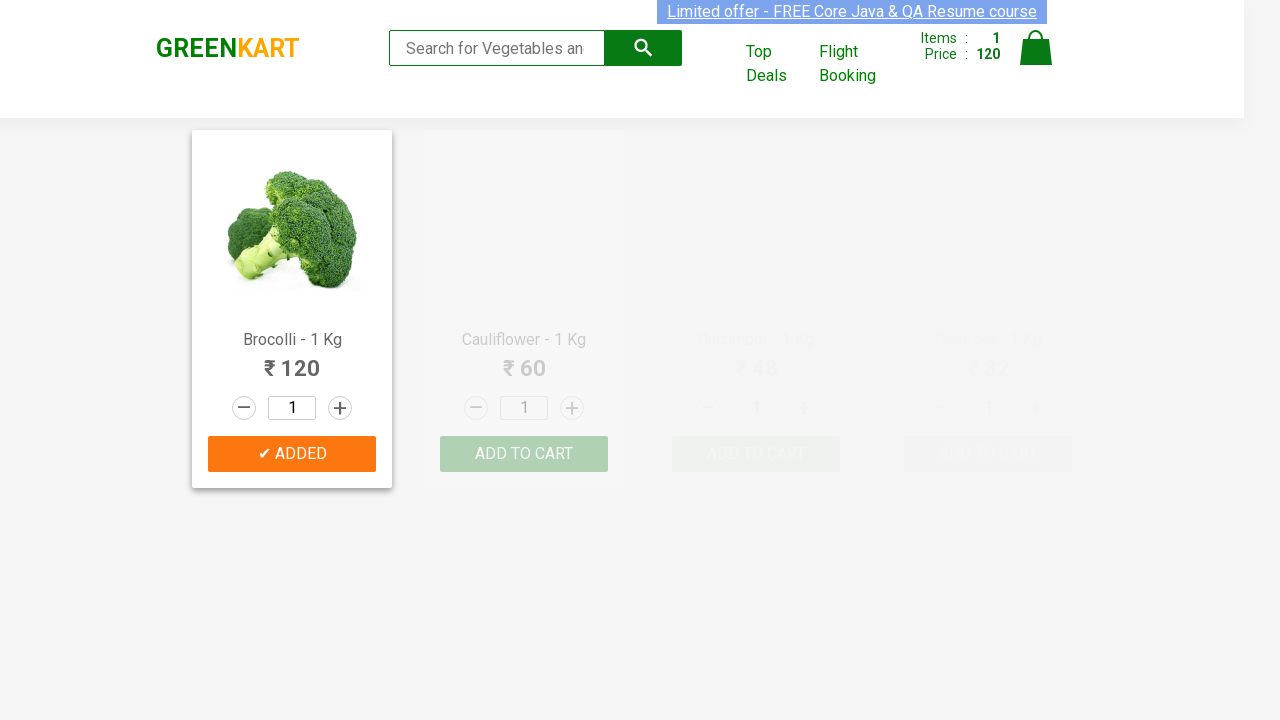

Filled search field with 'Carrot' on input[placeholder='Search for Vegetables and Fruits']
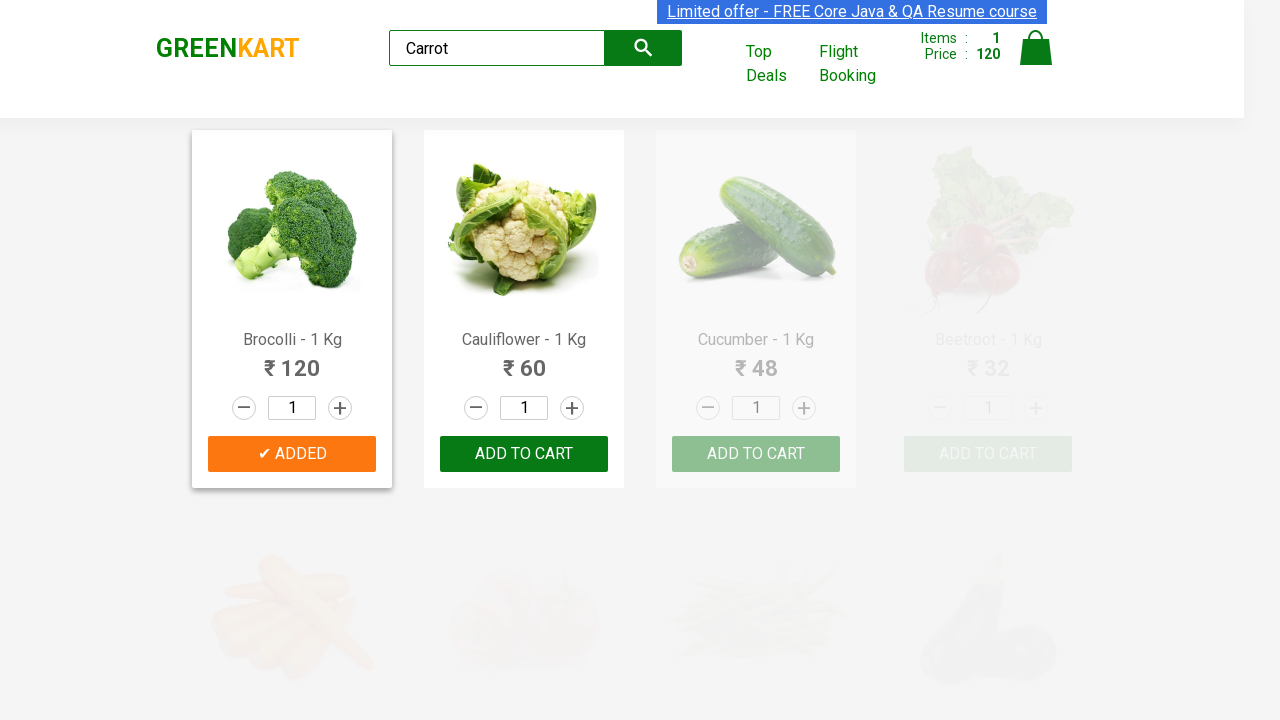

Clicked search button to find Carrot at (644, 48) on button.search-button
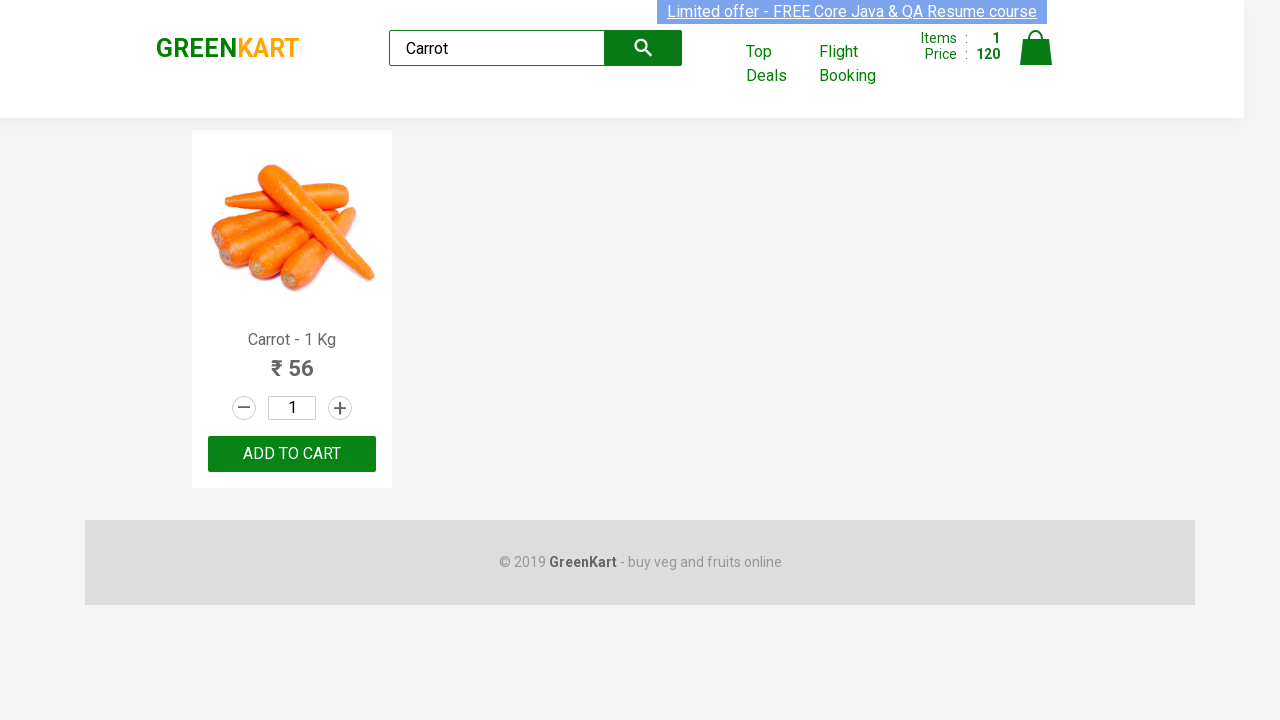

Waited for search results to load
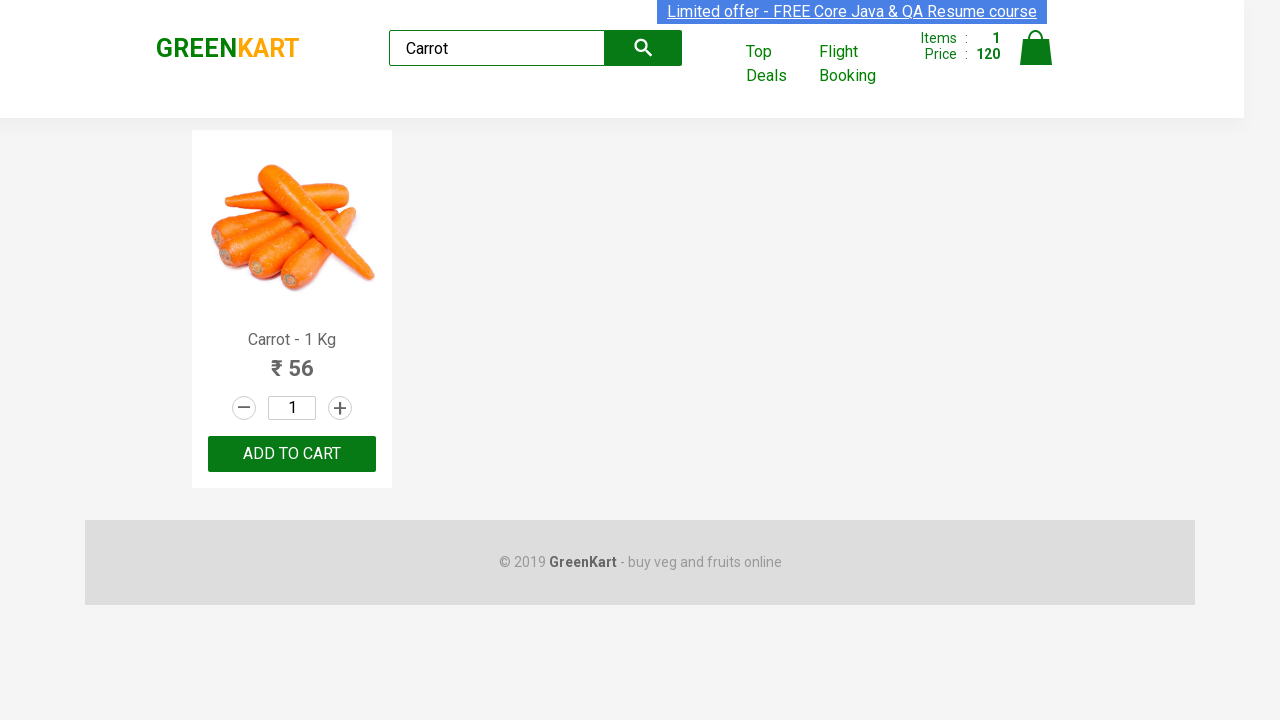

Added Carrot to cart at (292, 454) on div.product-action button
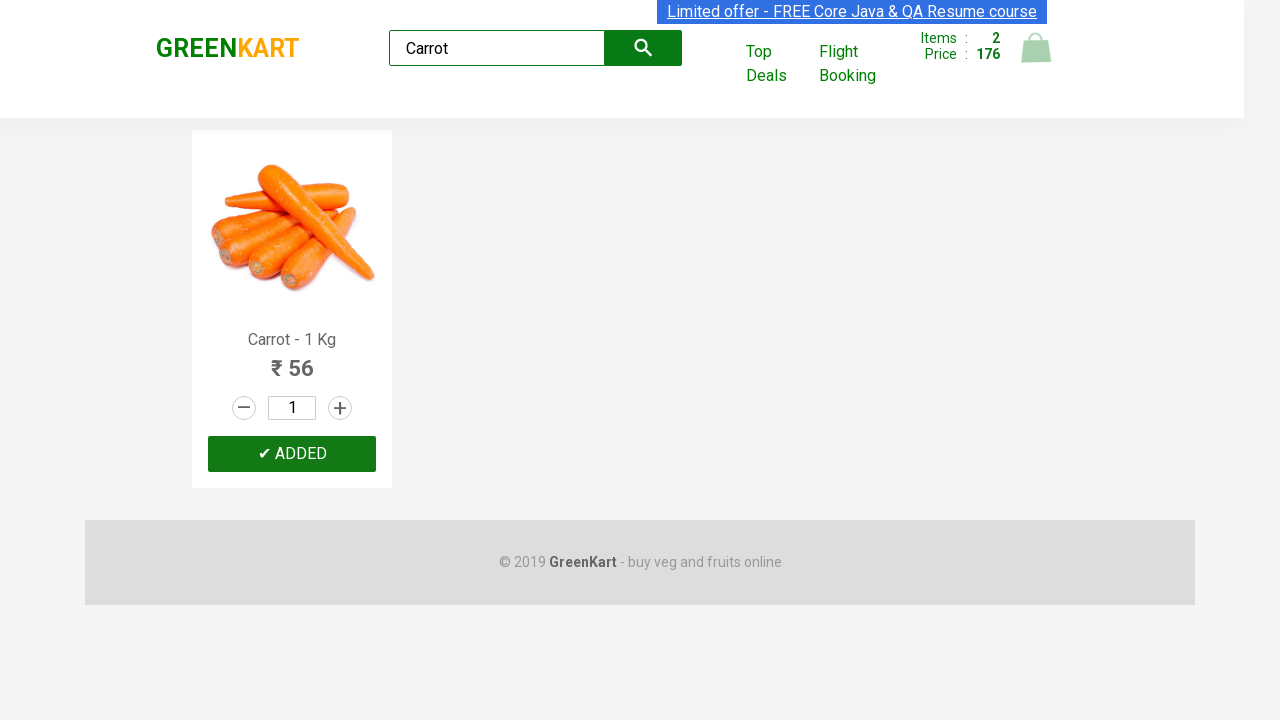

Cleared search field on input[placeholder='Search for Vegetables and Fruits']
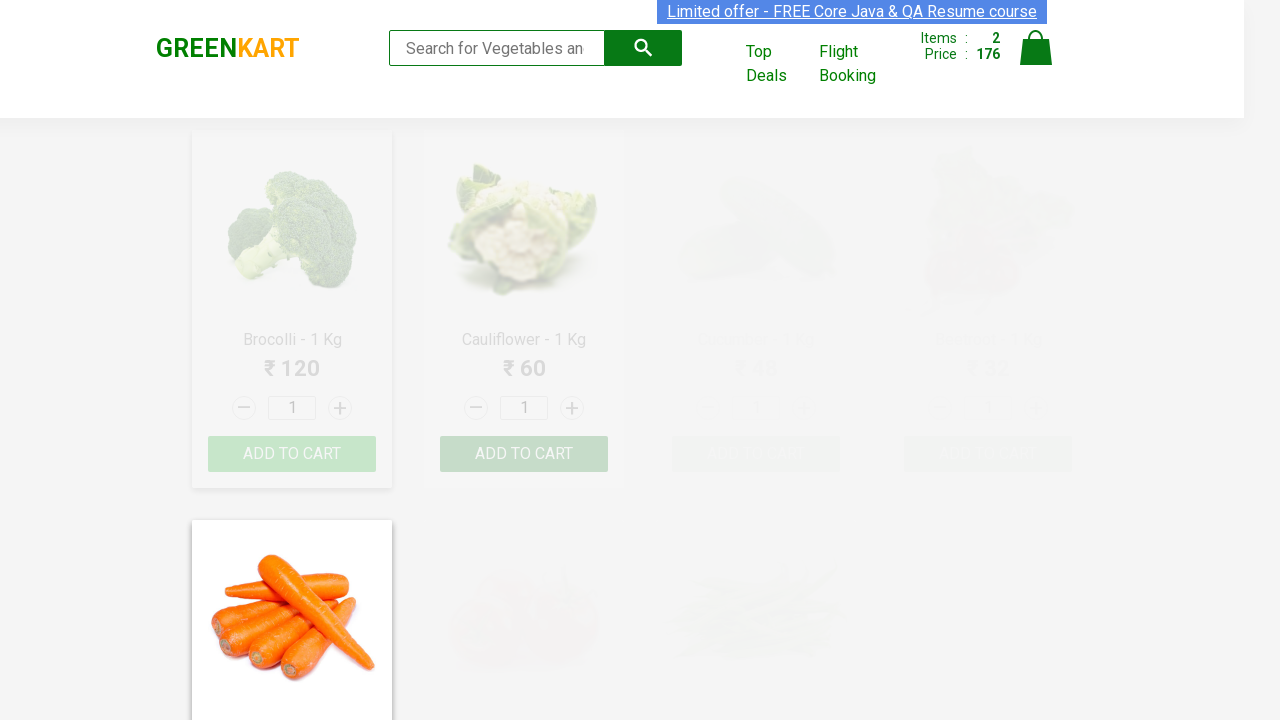

Filled search field with 'Tomato' on input[placeholder='Search for Vegetables and Fruits']
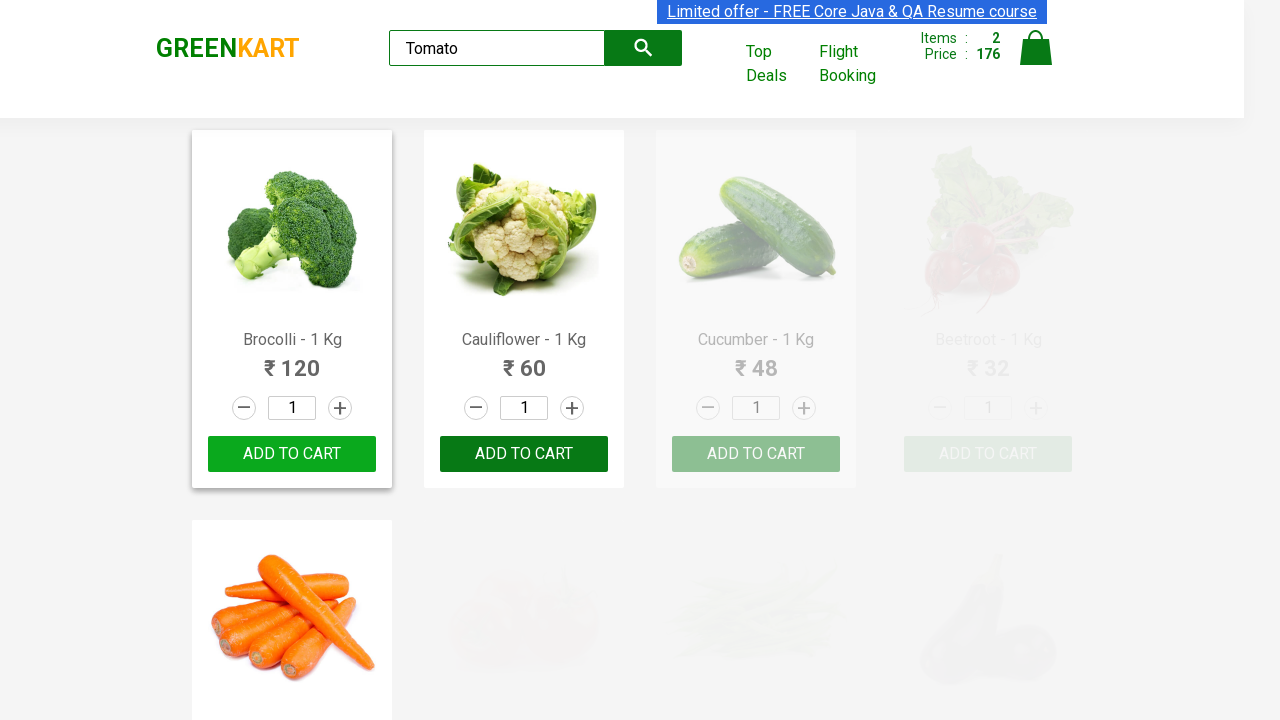

Clicked search button to find Tomato at (644, 48) on button.search-button
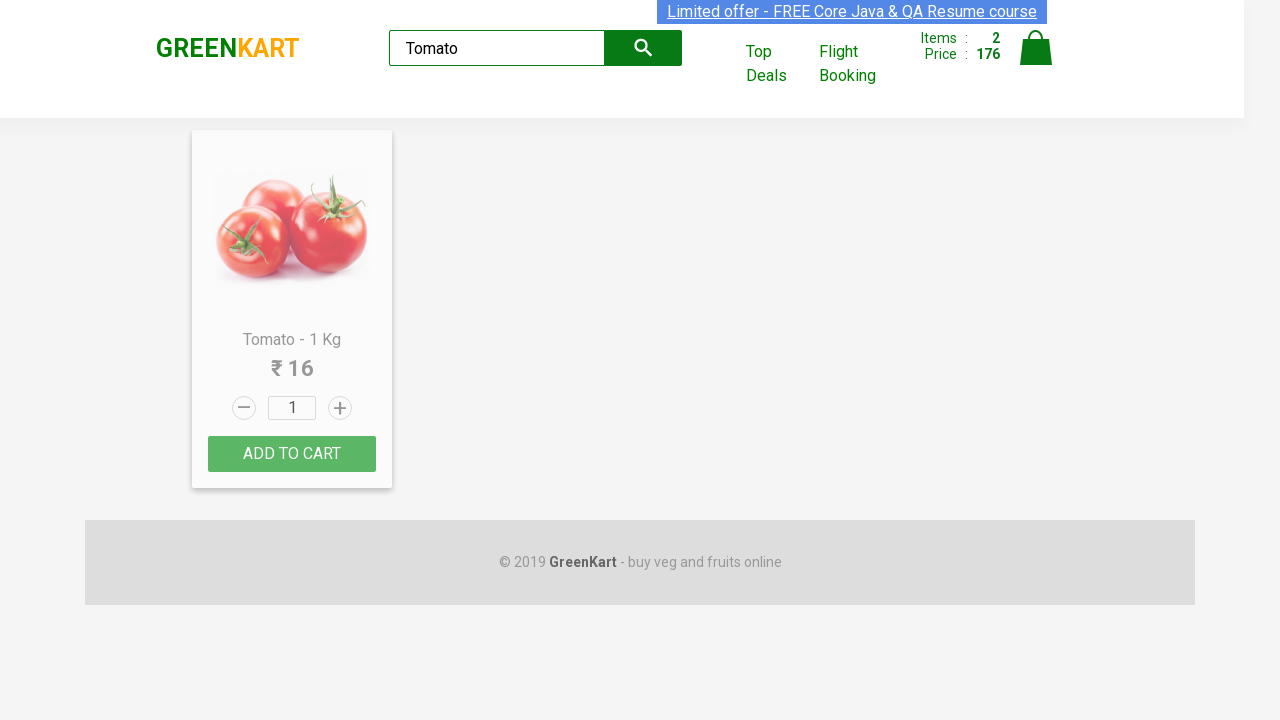

Waited for search results to load
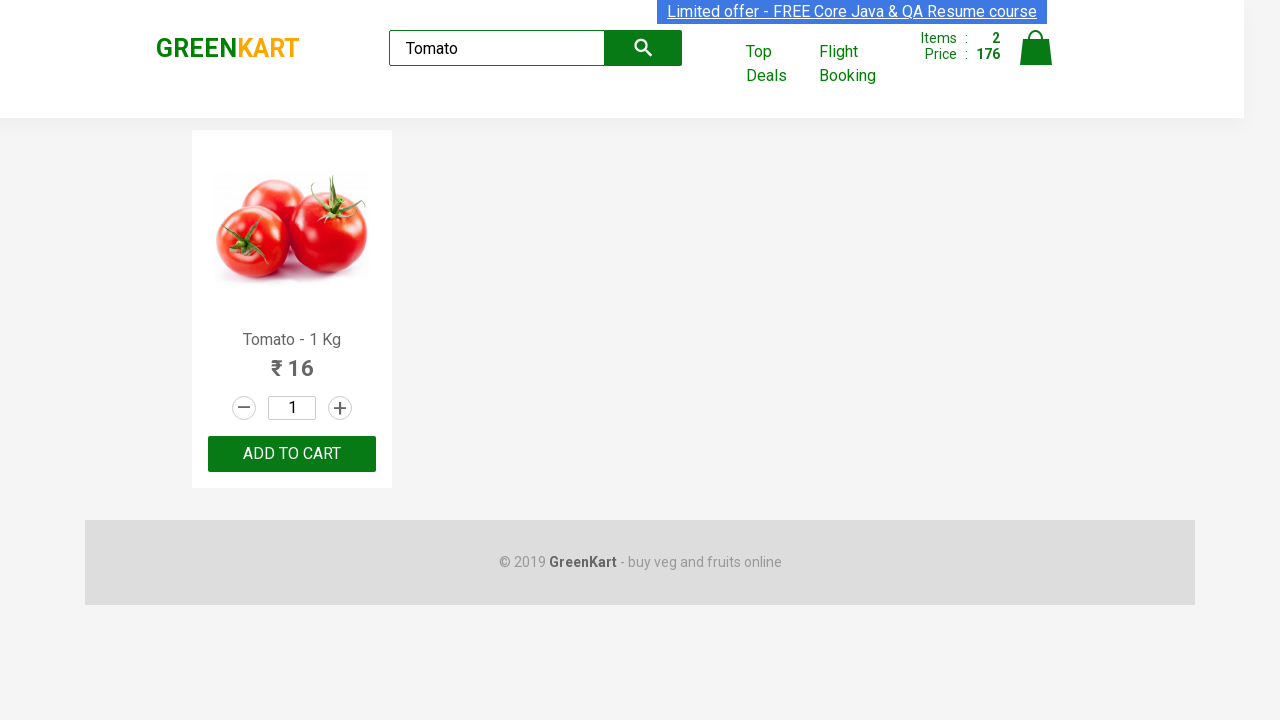

Added Tomato to cart at (292, 454) on div.product-action button
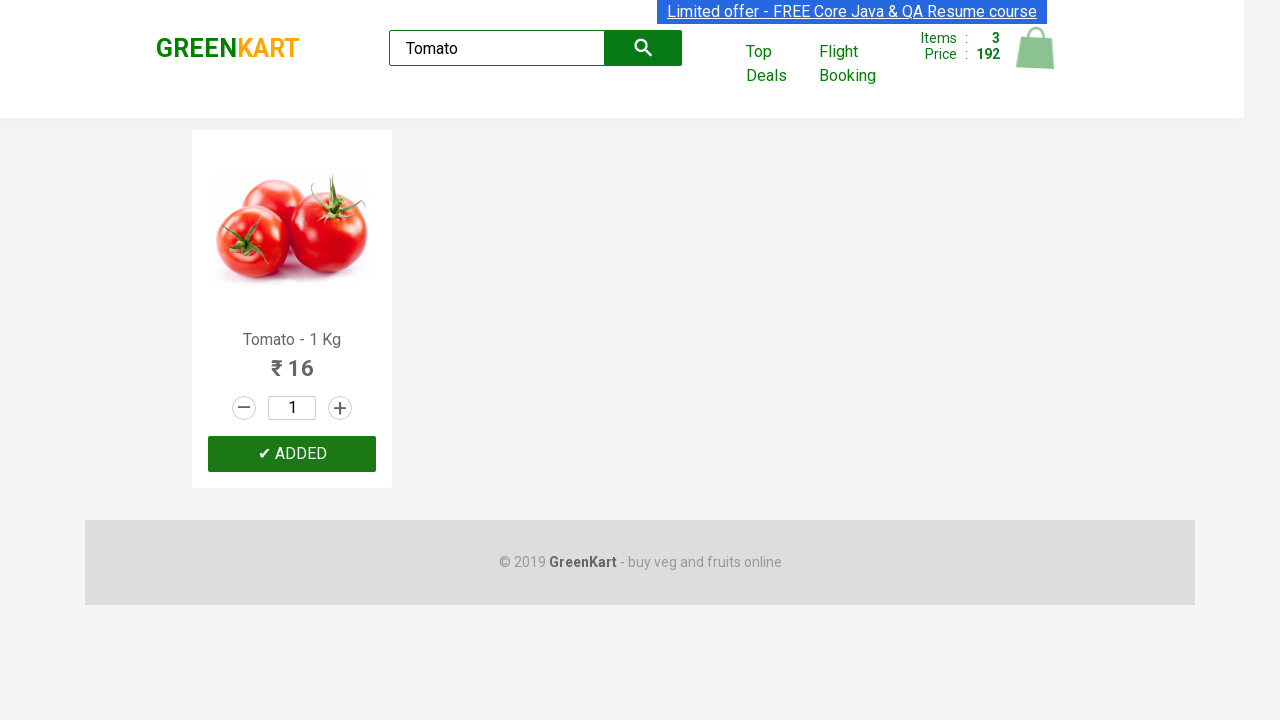

Clicked cart icon to view shopping cart at (1036, 59) on a.cart-icon
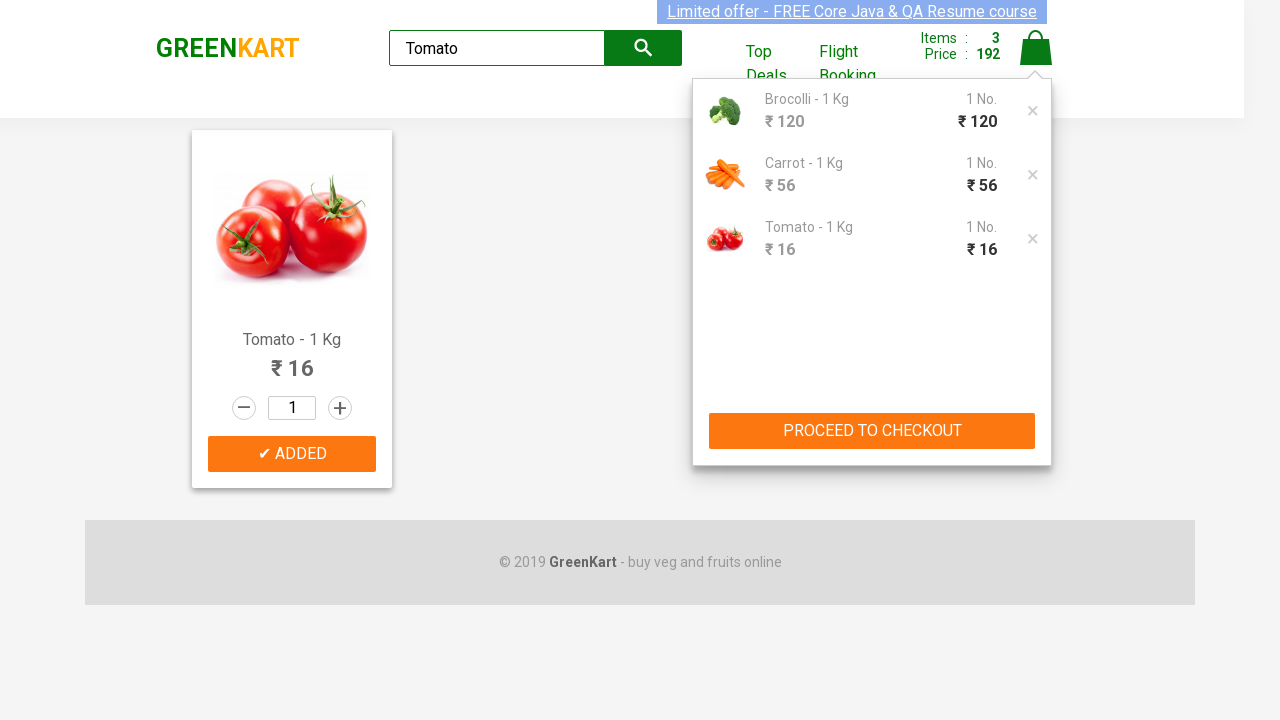

Clicked 'PROCEED TO CHECKOUT' button at (872, 431) on button:has-text('PROCEED TO CHECKOUT')
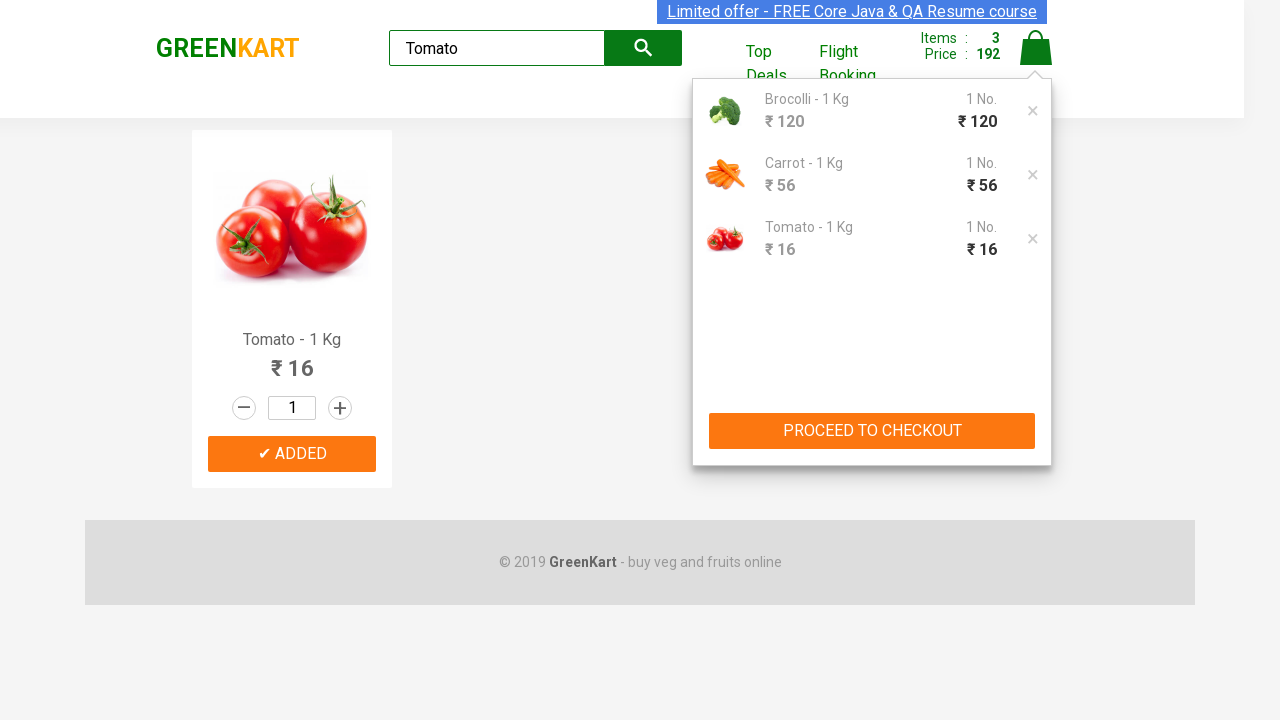

Waited for checkout page to load
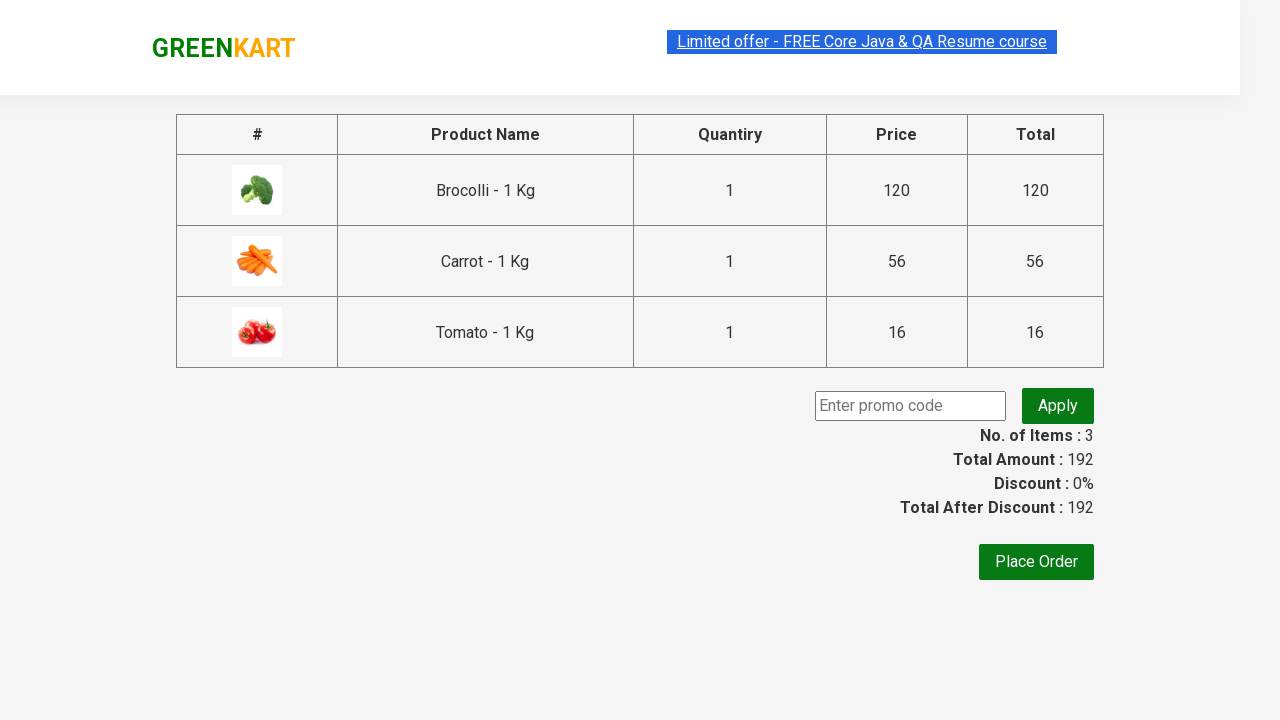

Clicked 'Place Order' button at (1036, 562) on button:has-text('Place Order')
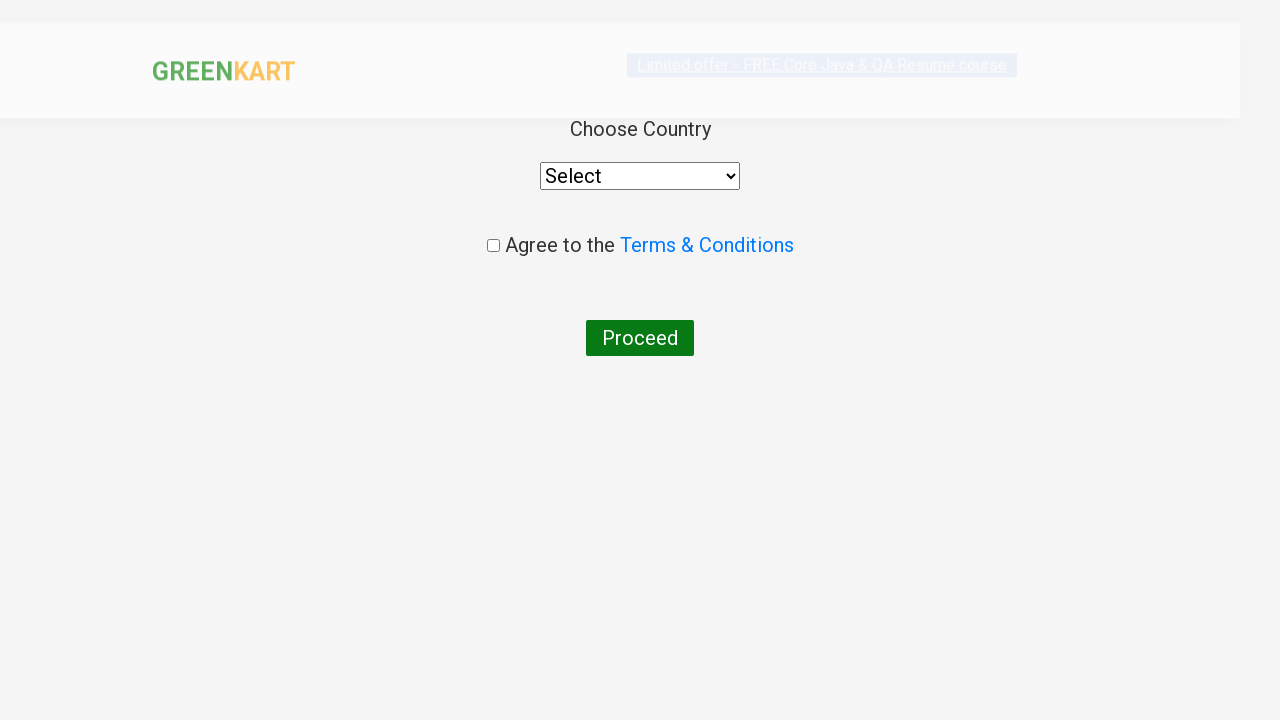

Waited for country selection dialog to appear
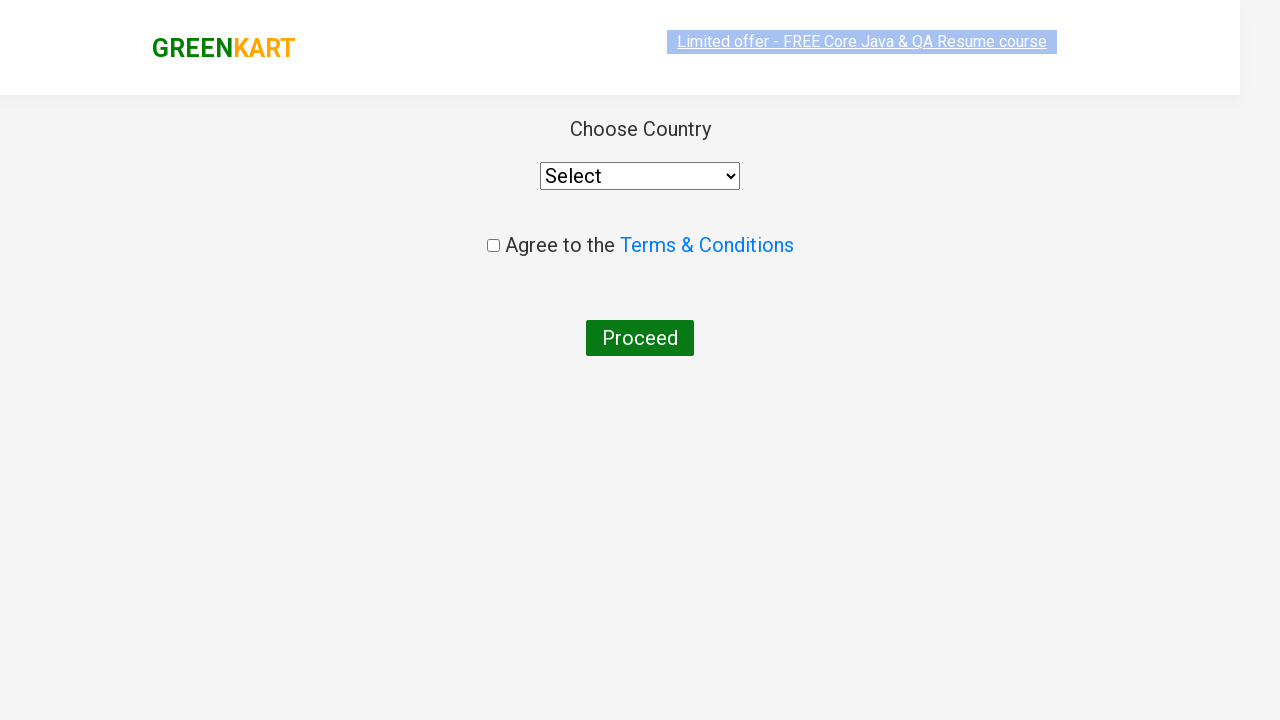

Selected country from dropdown (India at index 88) on select[style='width: 200px;']
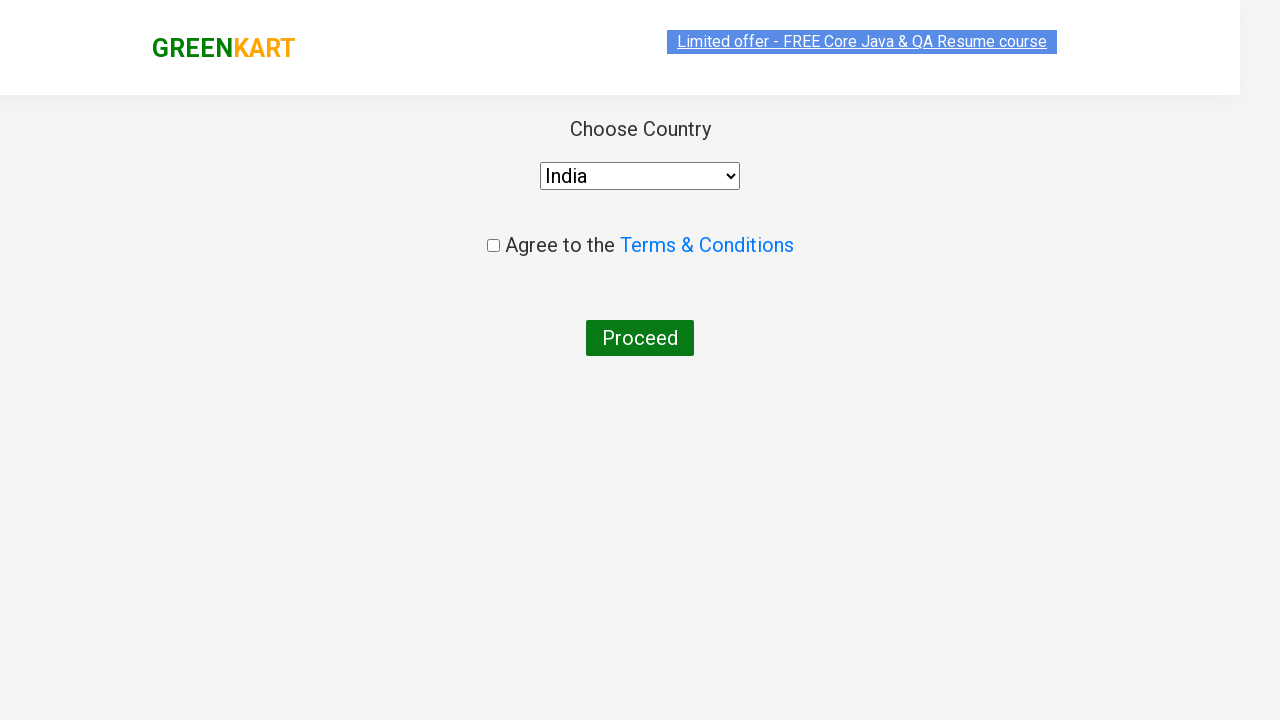

Waited for country selection to process
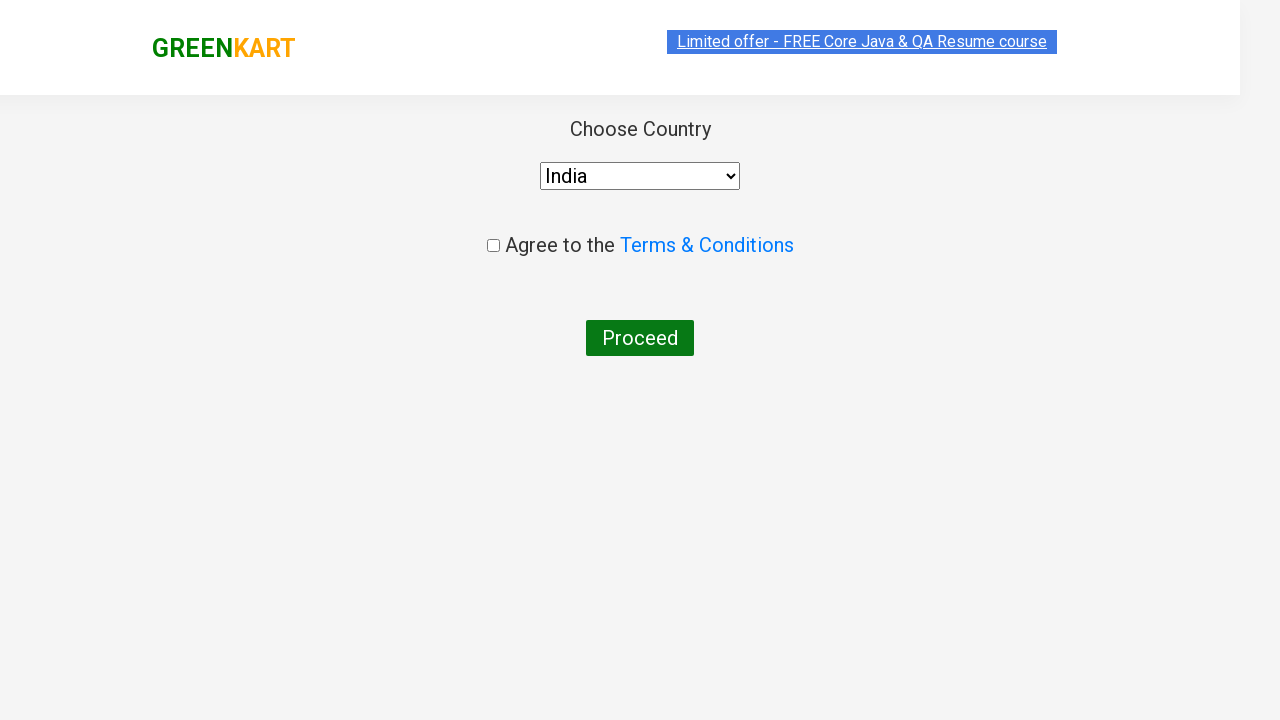

Checked the agreement checkbox at (493, 246) on input.chkAgree
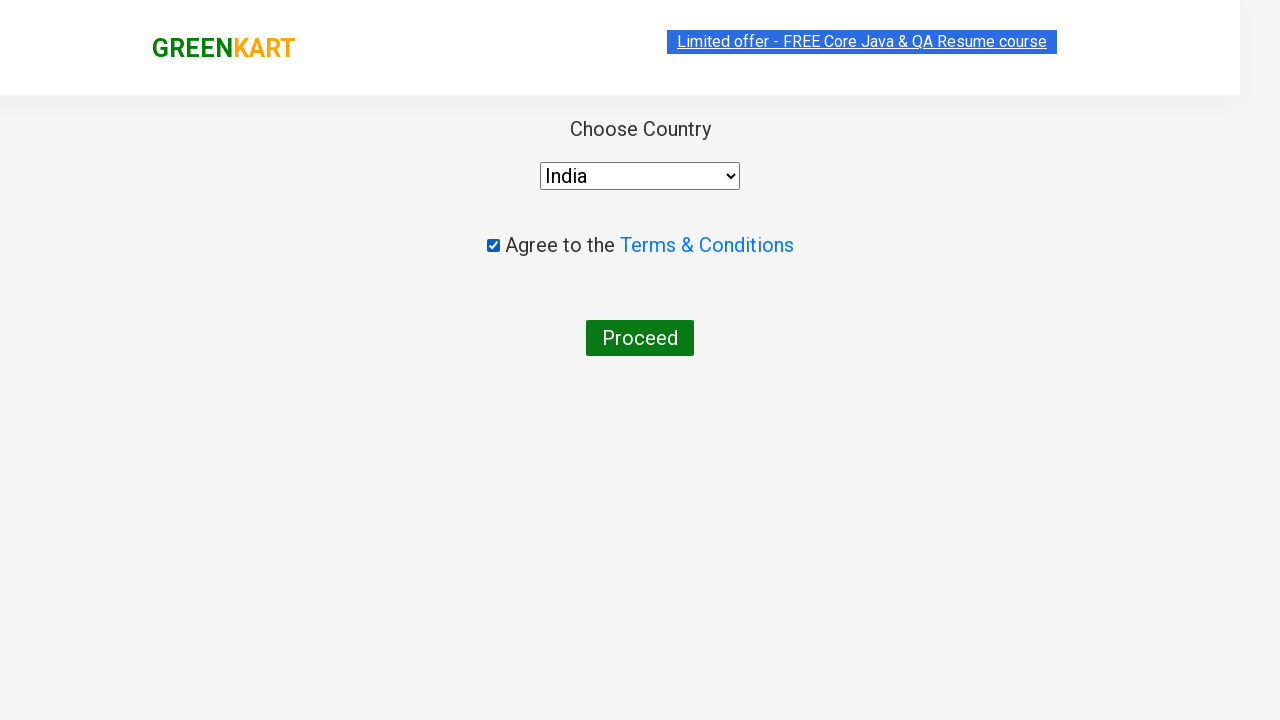

Waited for agreement acknowledgment
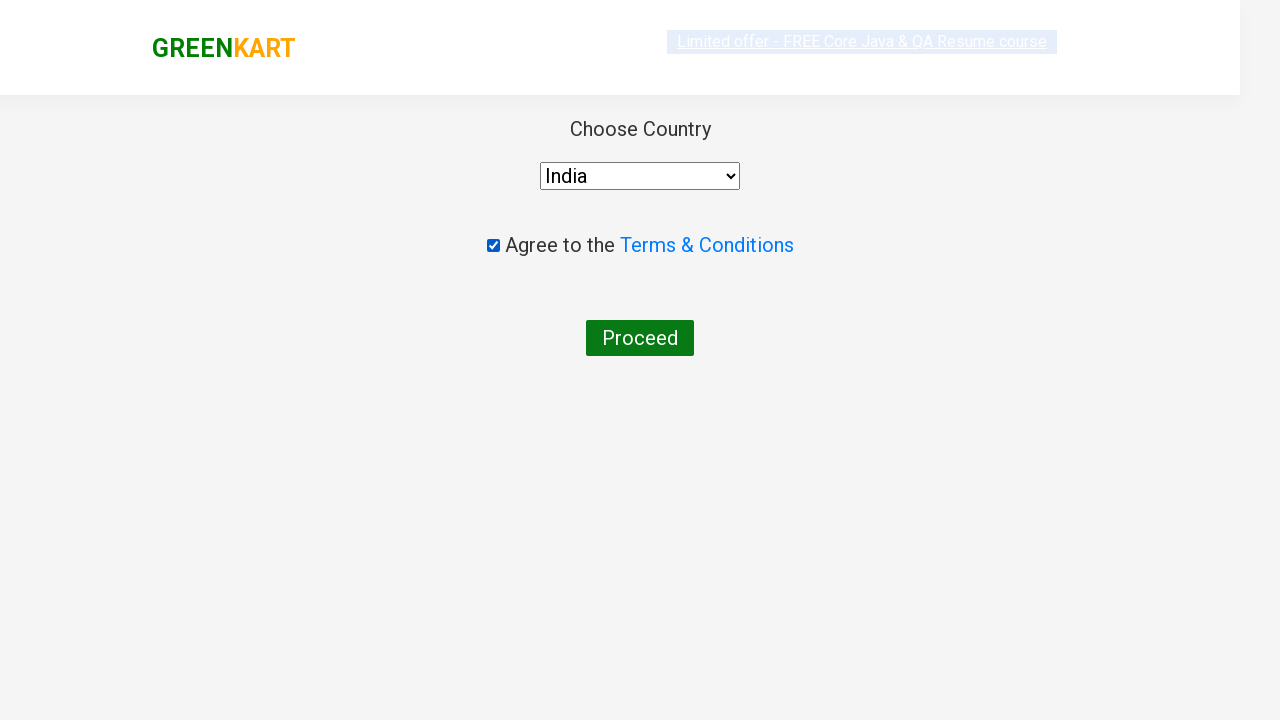

Clicked 'Proceed' button to complete order at (640, 338) on button:has-text('Proceed')
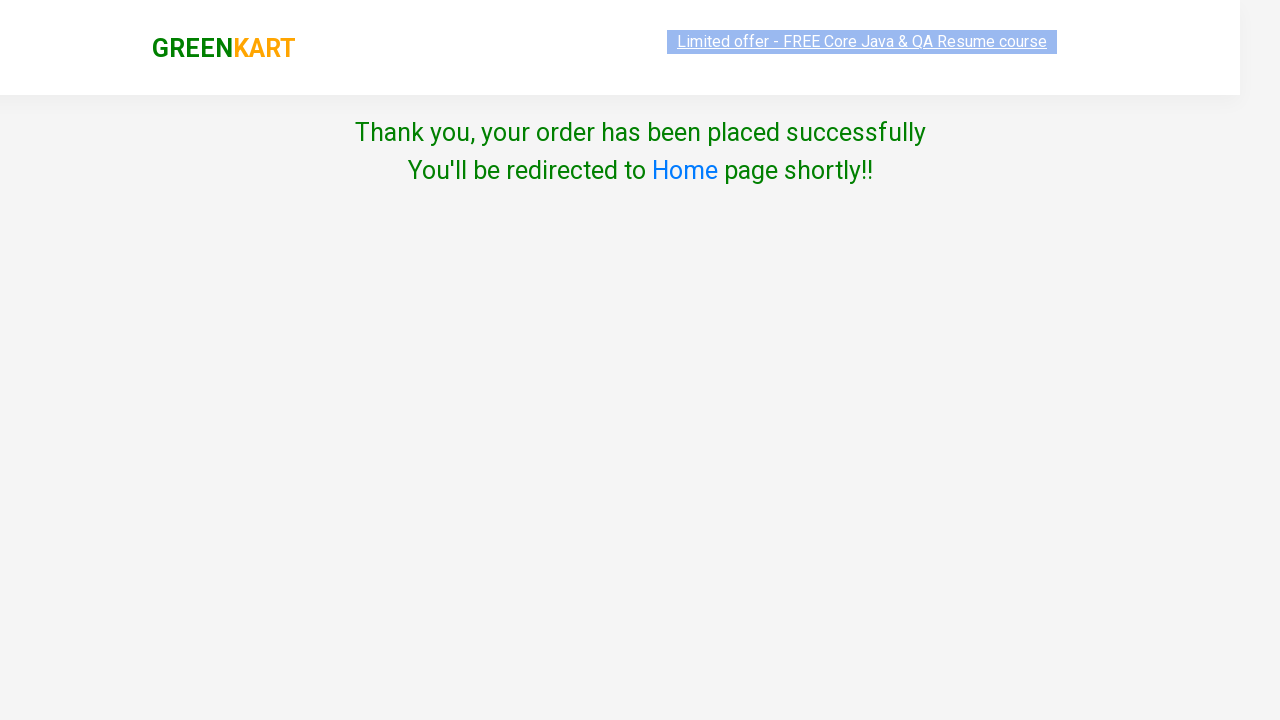

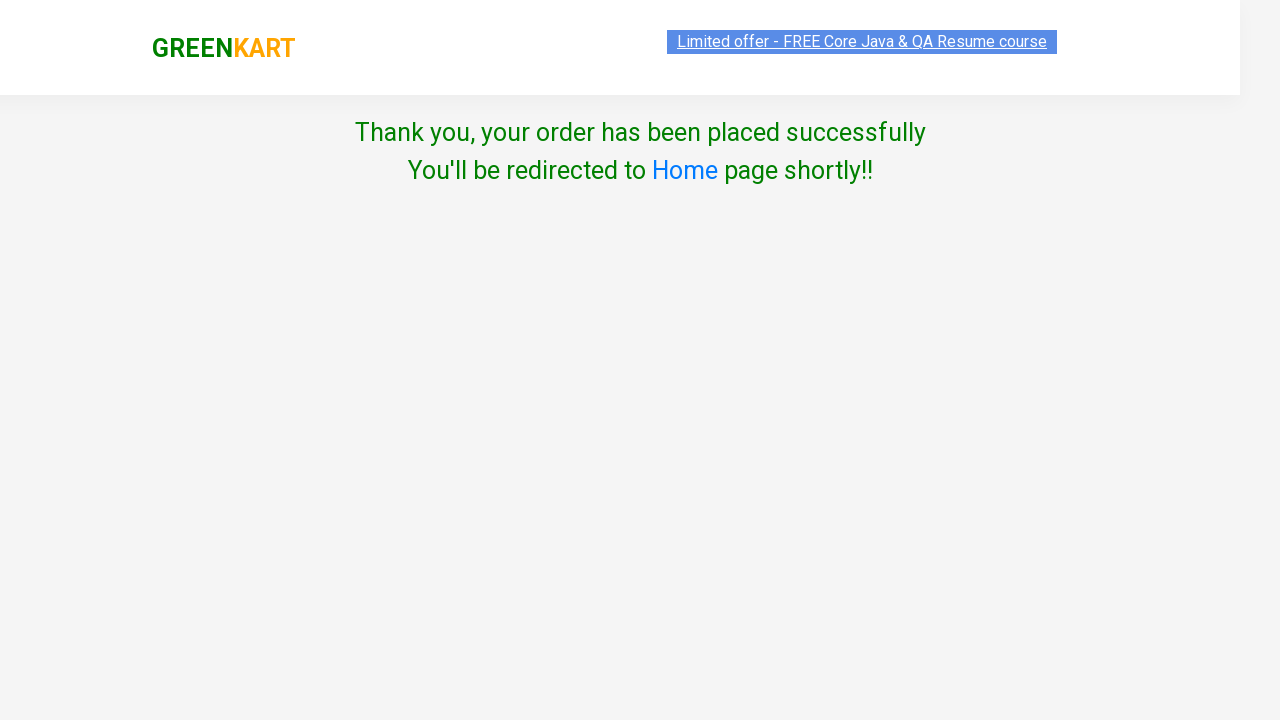